Tests navigation through the third menu item (services), clicking 3 random service links and navigating back each time

Starting URL: https://swetotehnika.ru

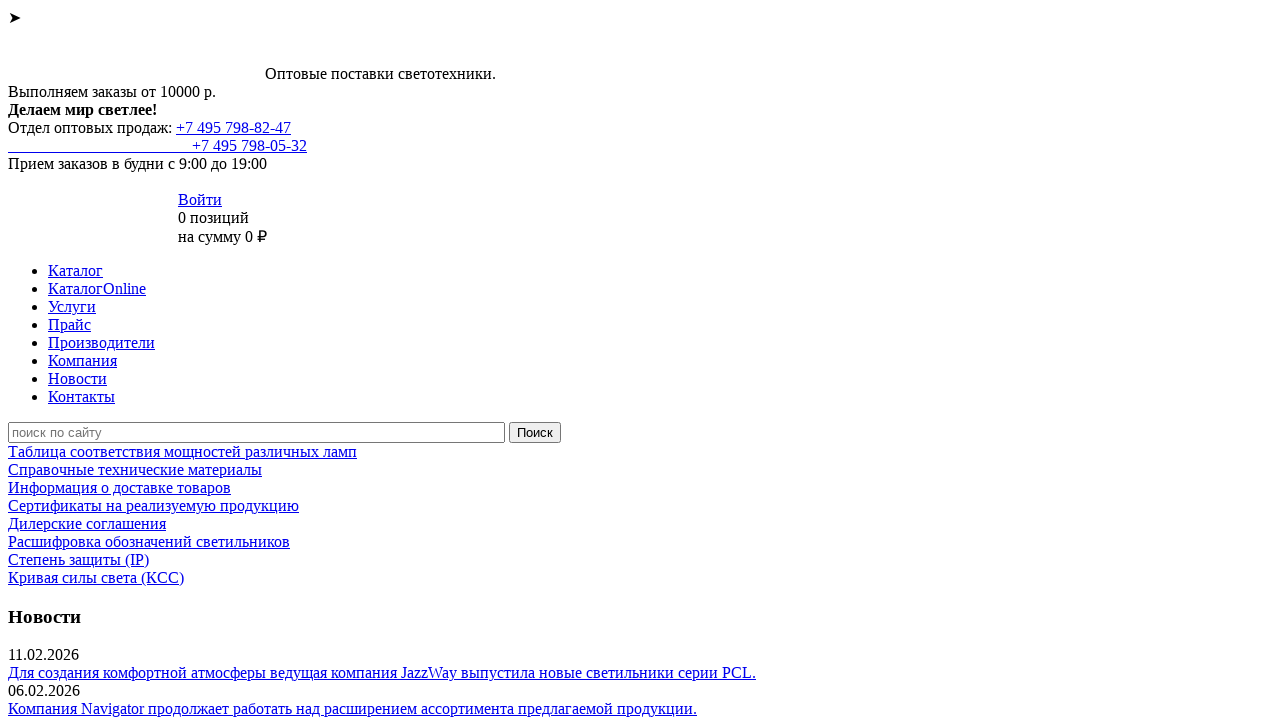

Clicked third menu item (services)
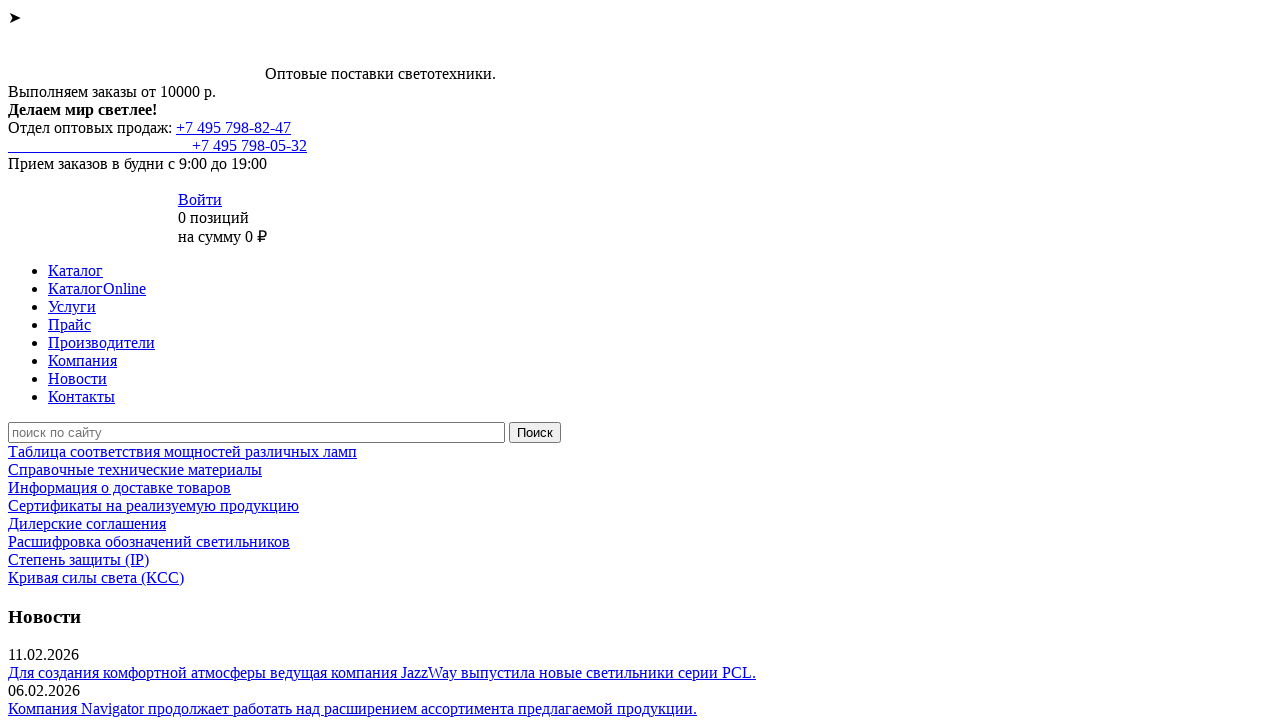

Navigated to services page
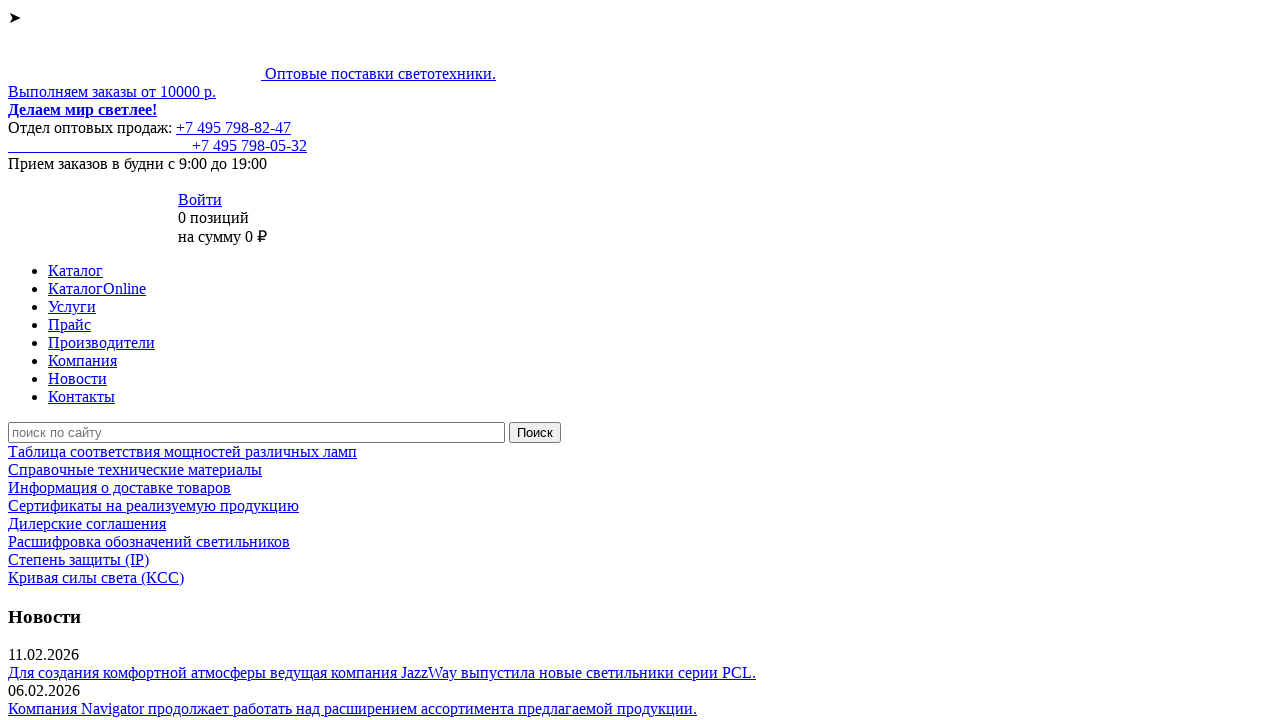

Clicked random service link #1
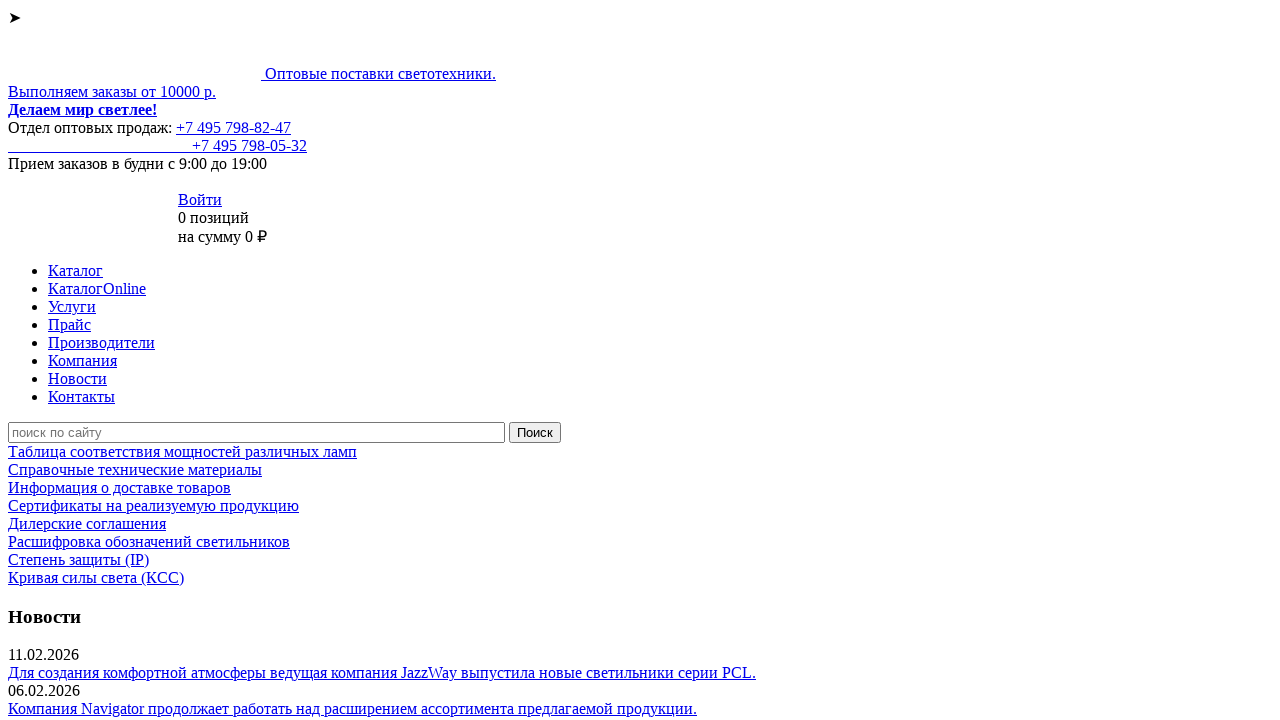

Navigated back from service link #1
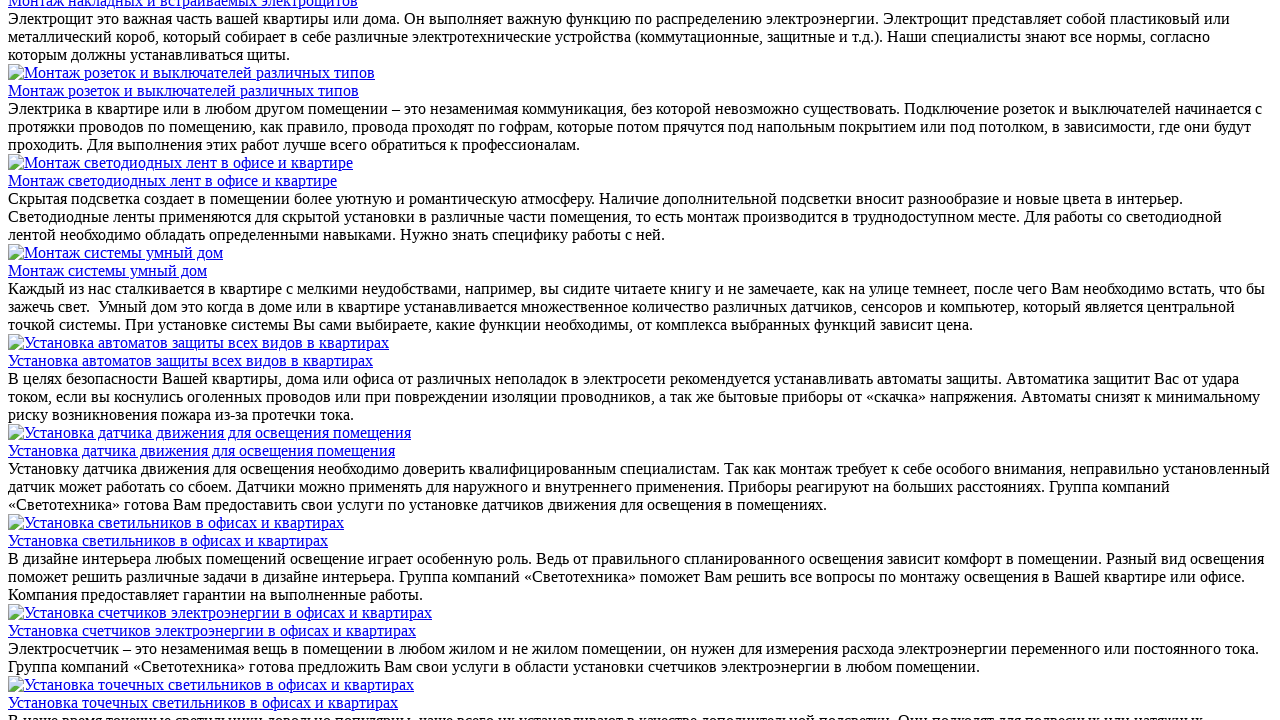

Clicked random service link #2
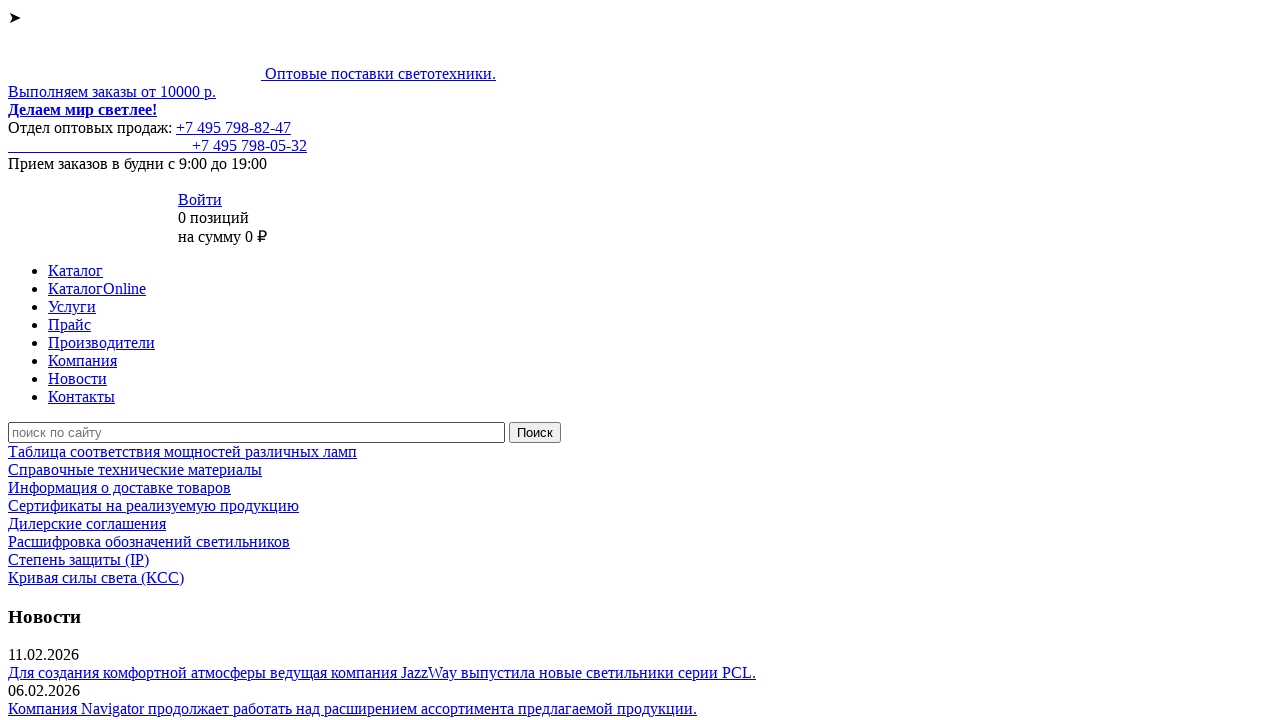

Navigated back from service link #2
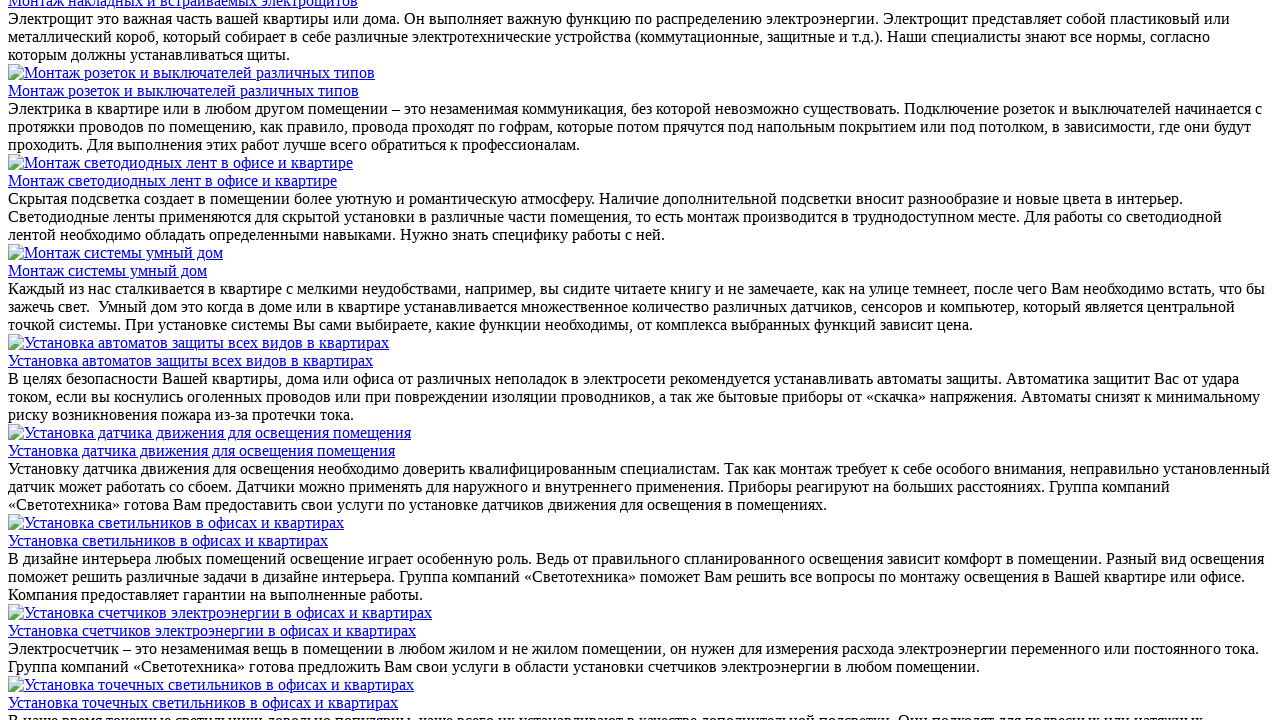

Clicked random service link #3
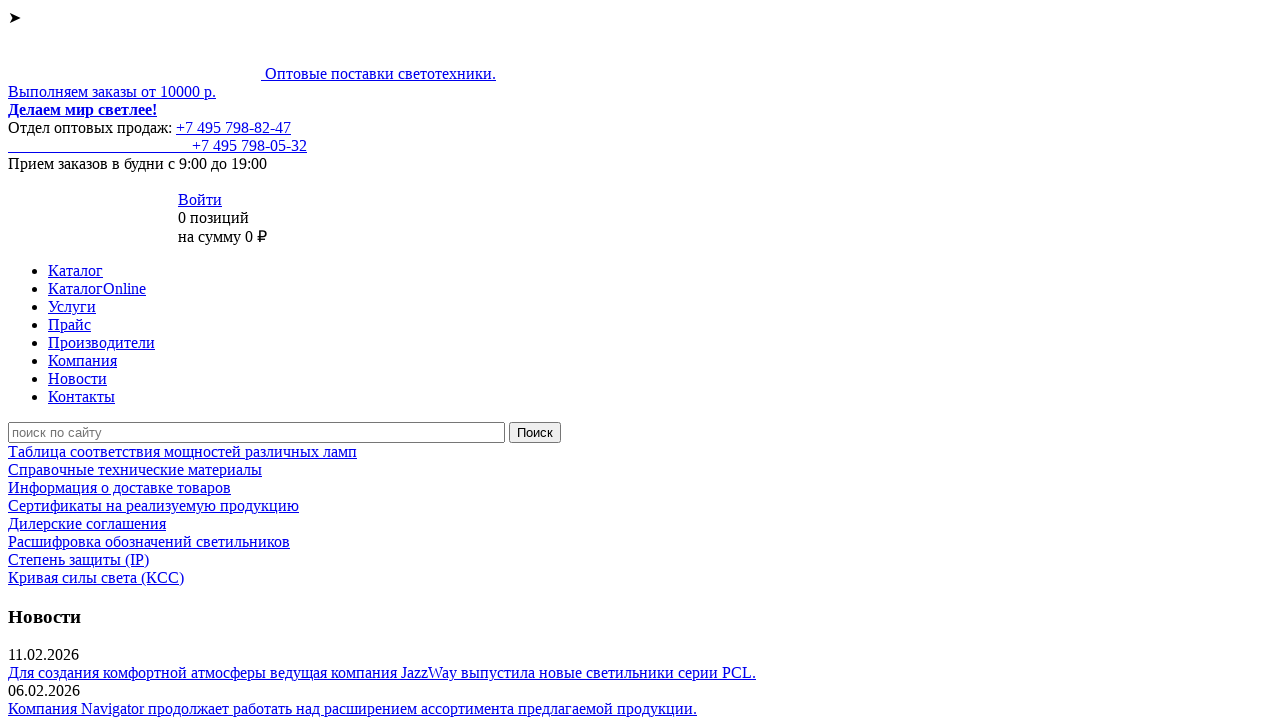

Navigated back from service link #3
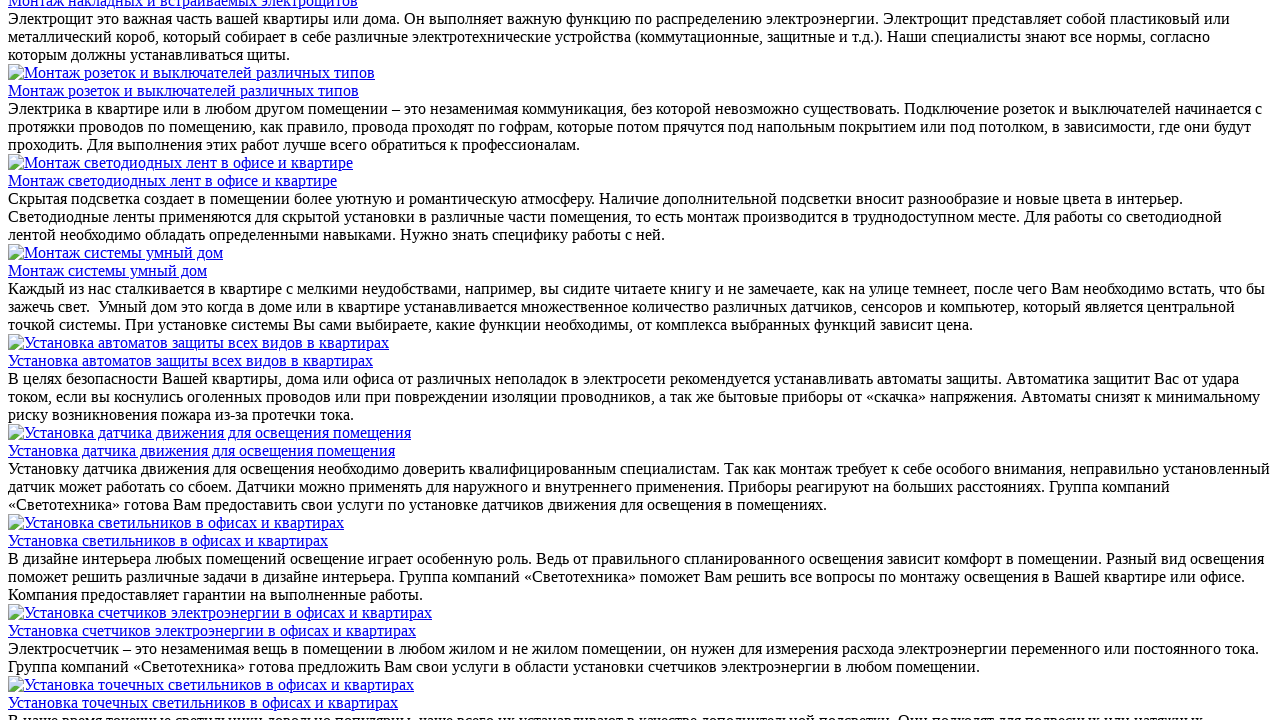

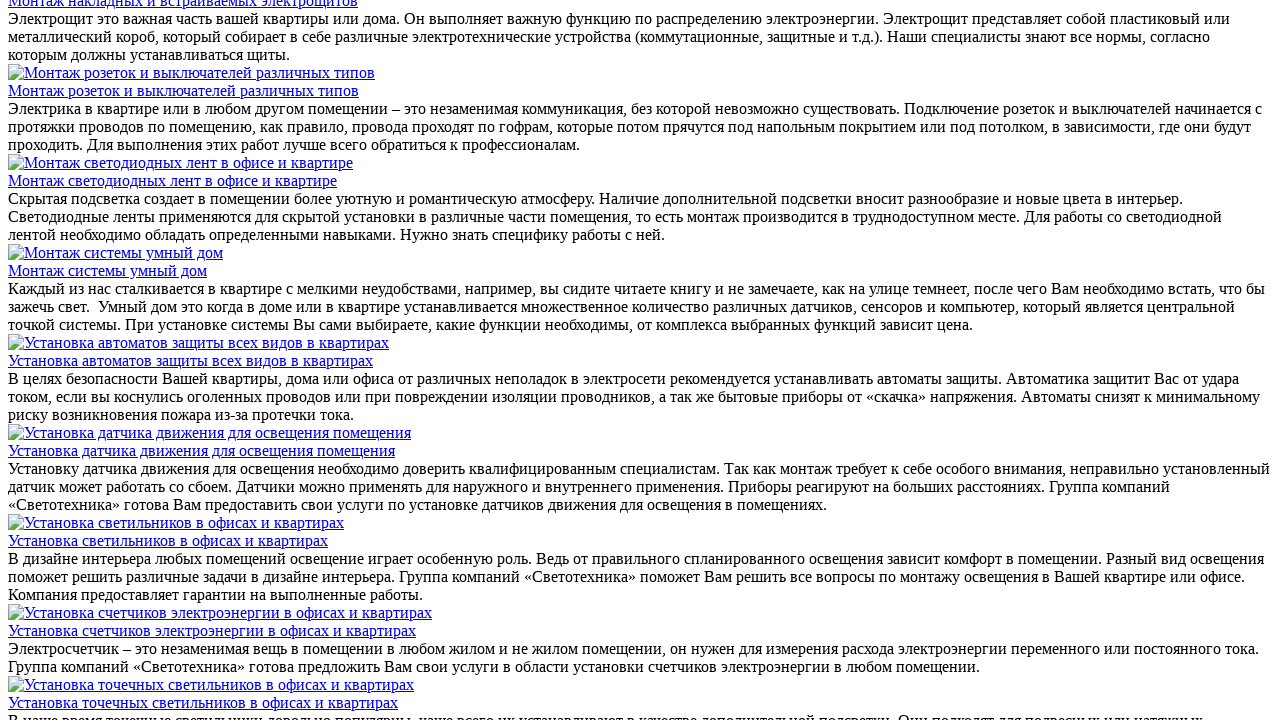